Tests basic browser navigation functionality including navigating to a page, going to another URL, navigating back, and refreshing the page

Starting URL: https://demo.nopcommerce.com/

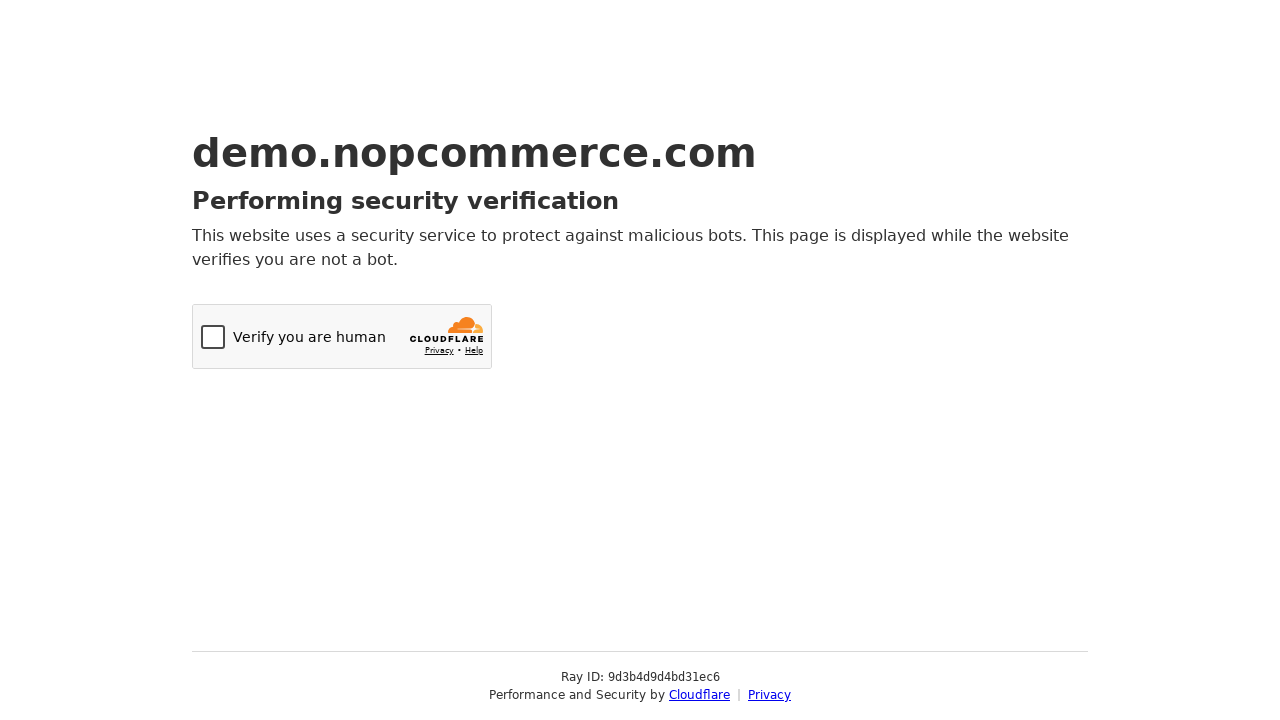

Navigated to login page at https://demo.nopcommerce.com/login?returnUrl=%2F
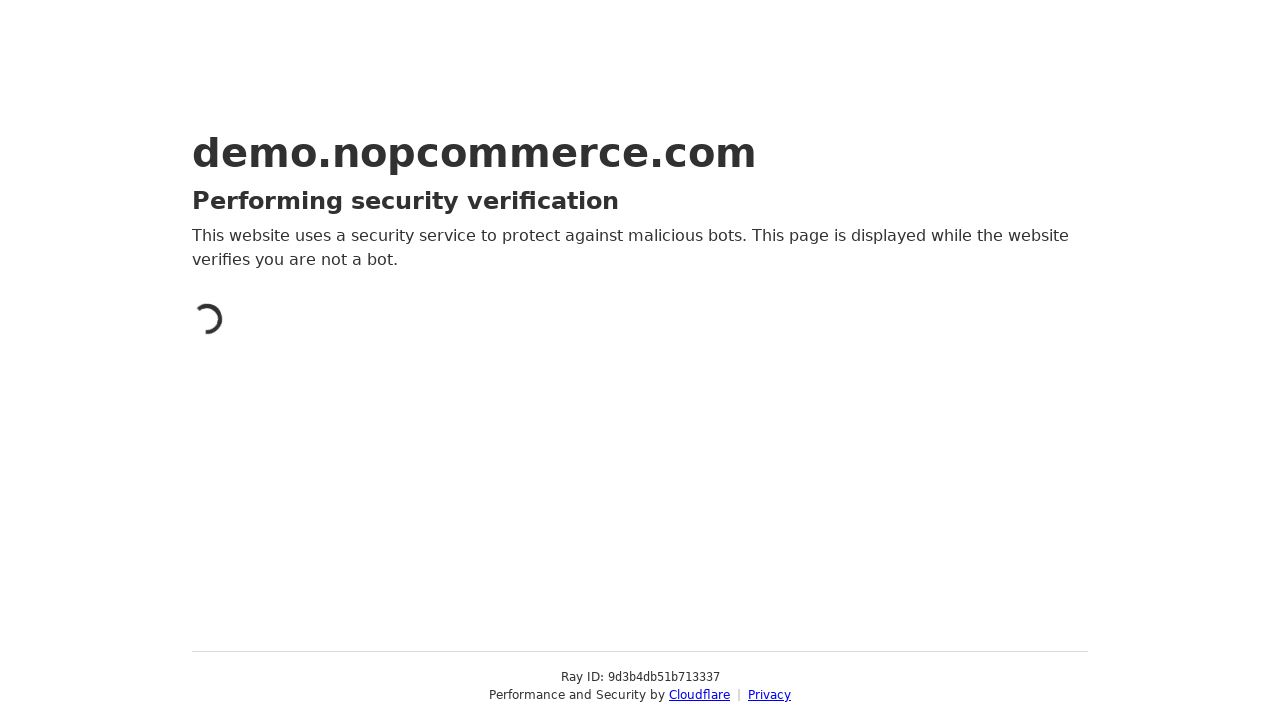

Navigated back to previous page
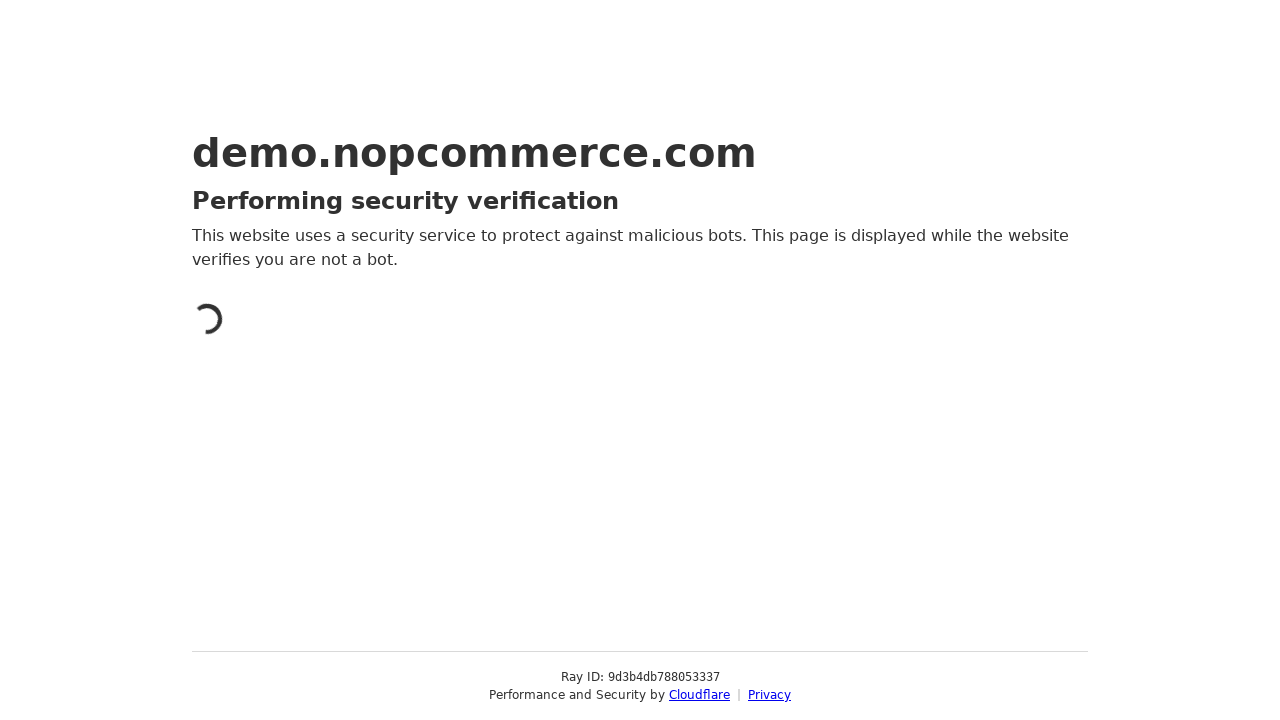

Refreshed the current page
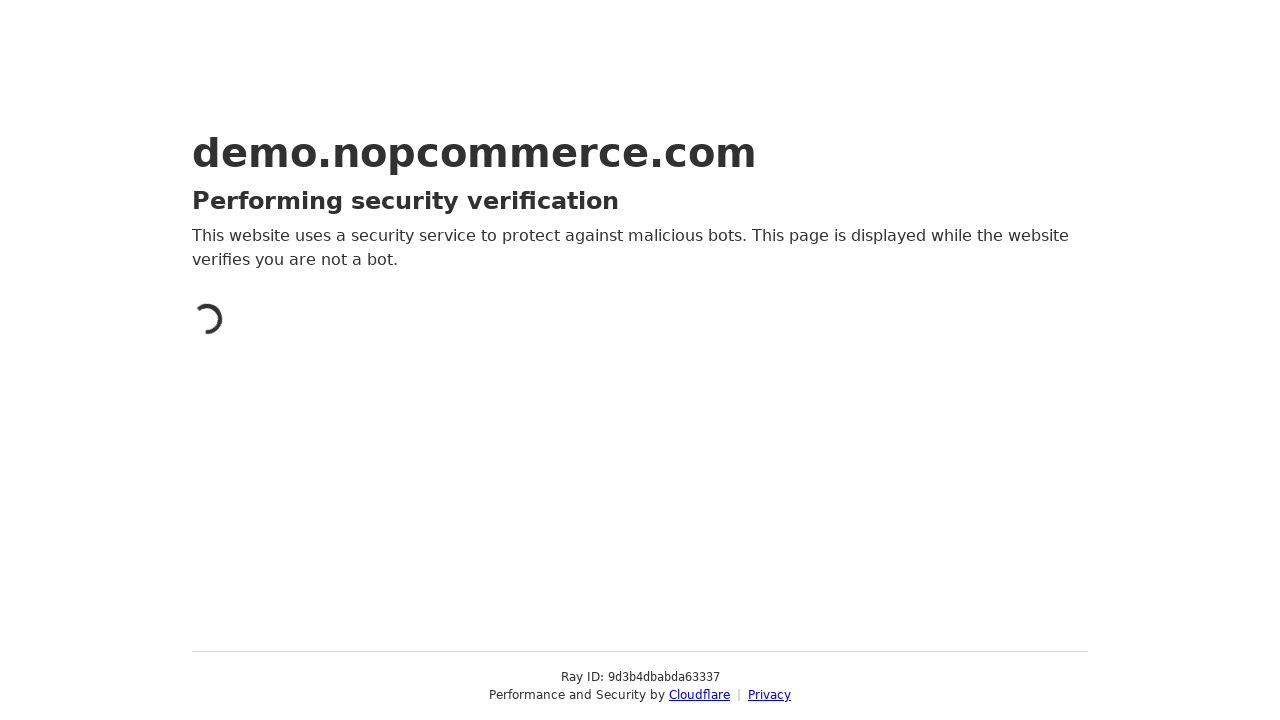

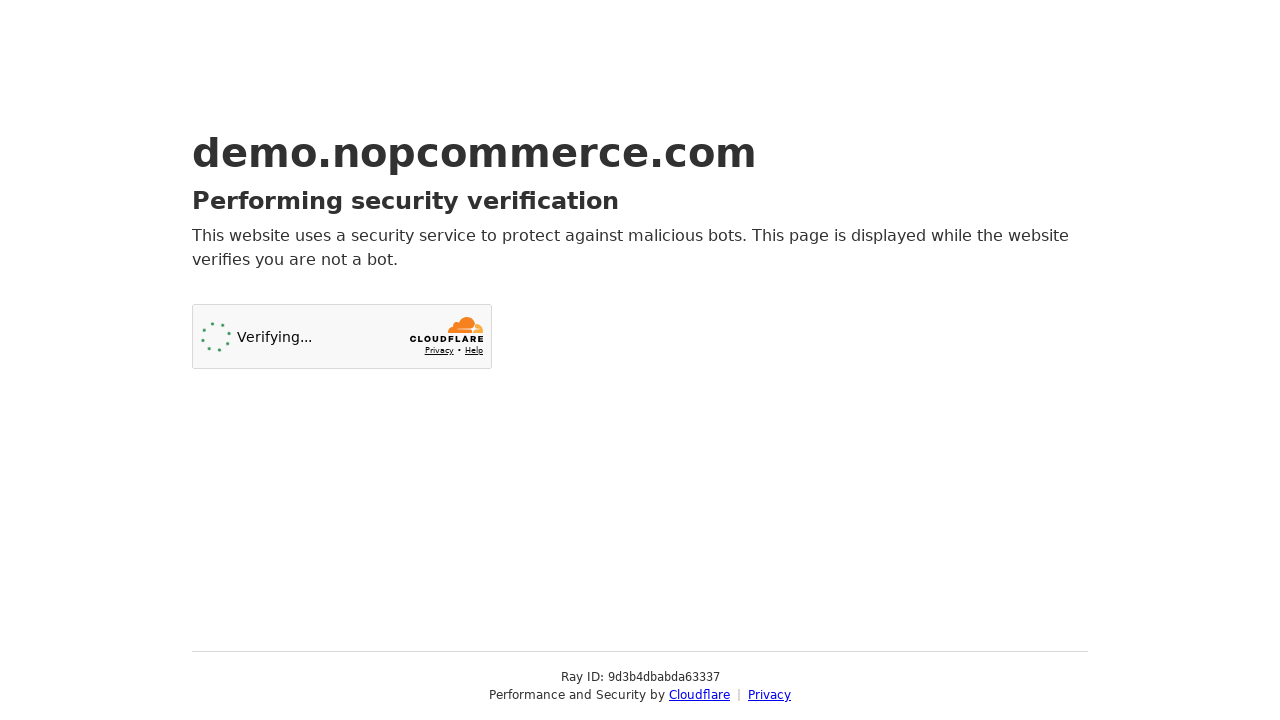